Tests multi-select functionality by holding Control key and clicking multiple items in a list

Starting URL: https://automationfc.github.io/jquery-selectable/

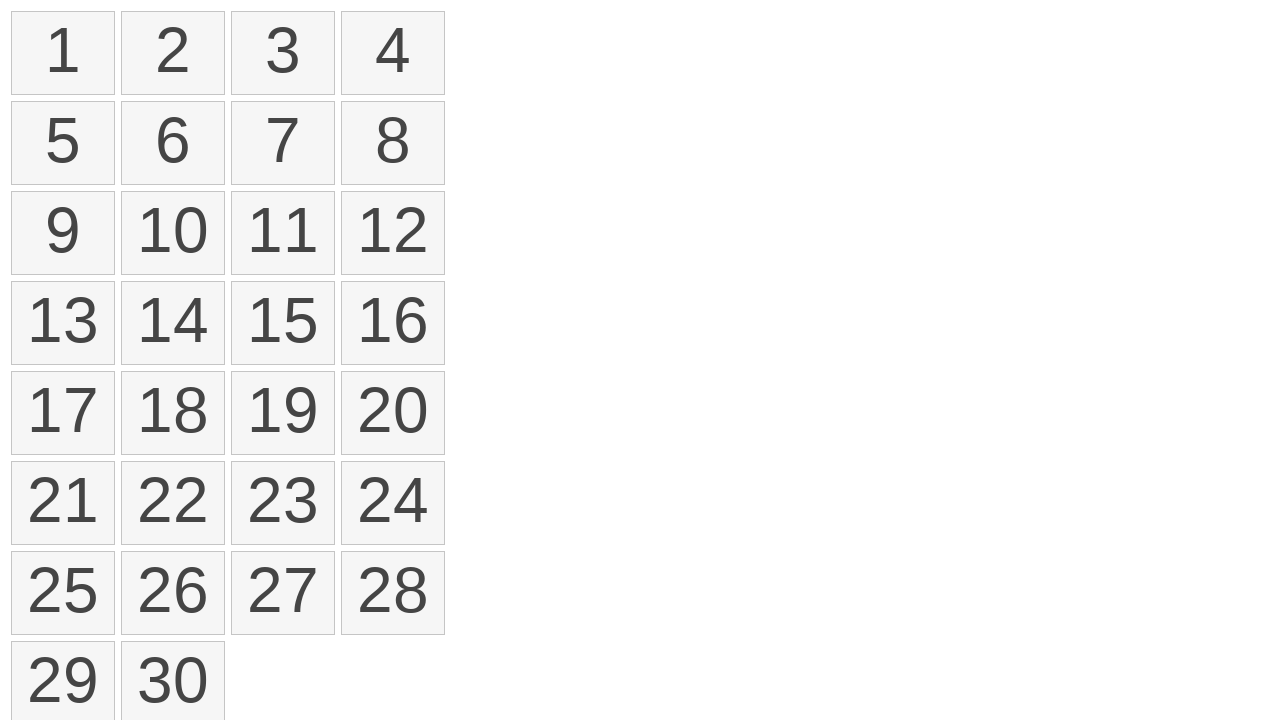

Waited for selectable list to load
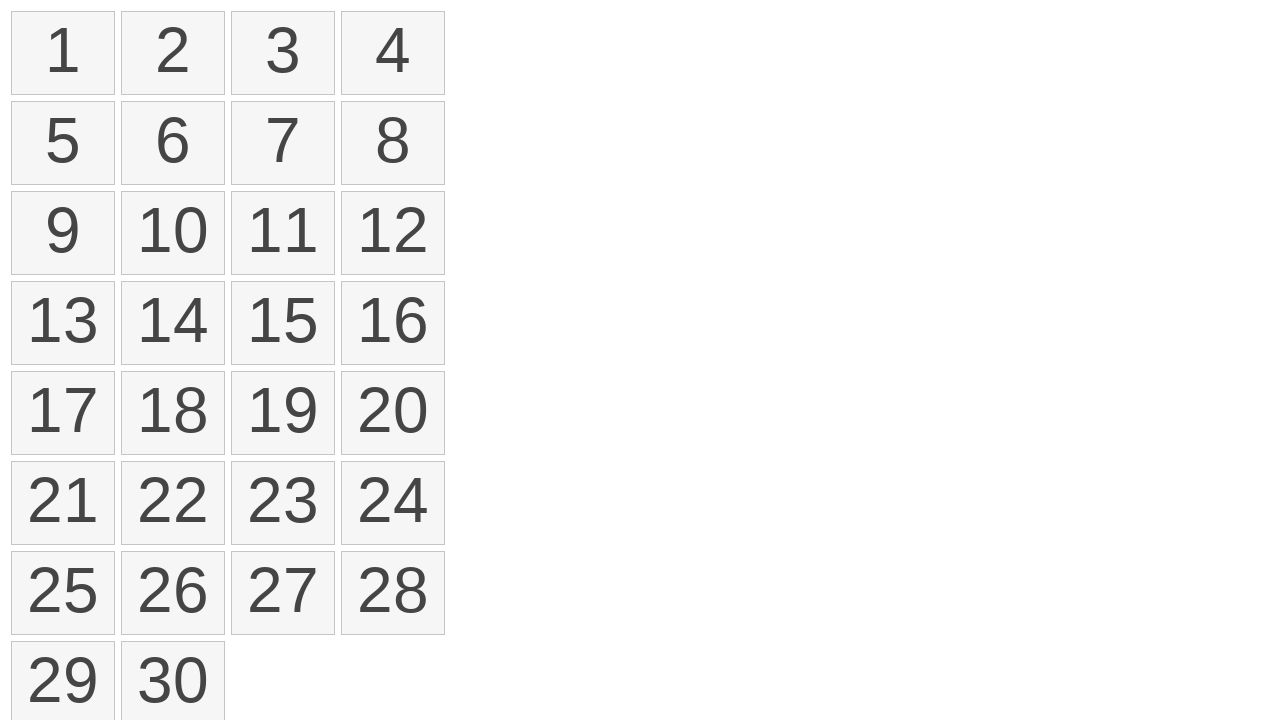

Pressed down Control key
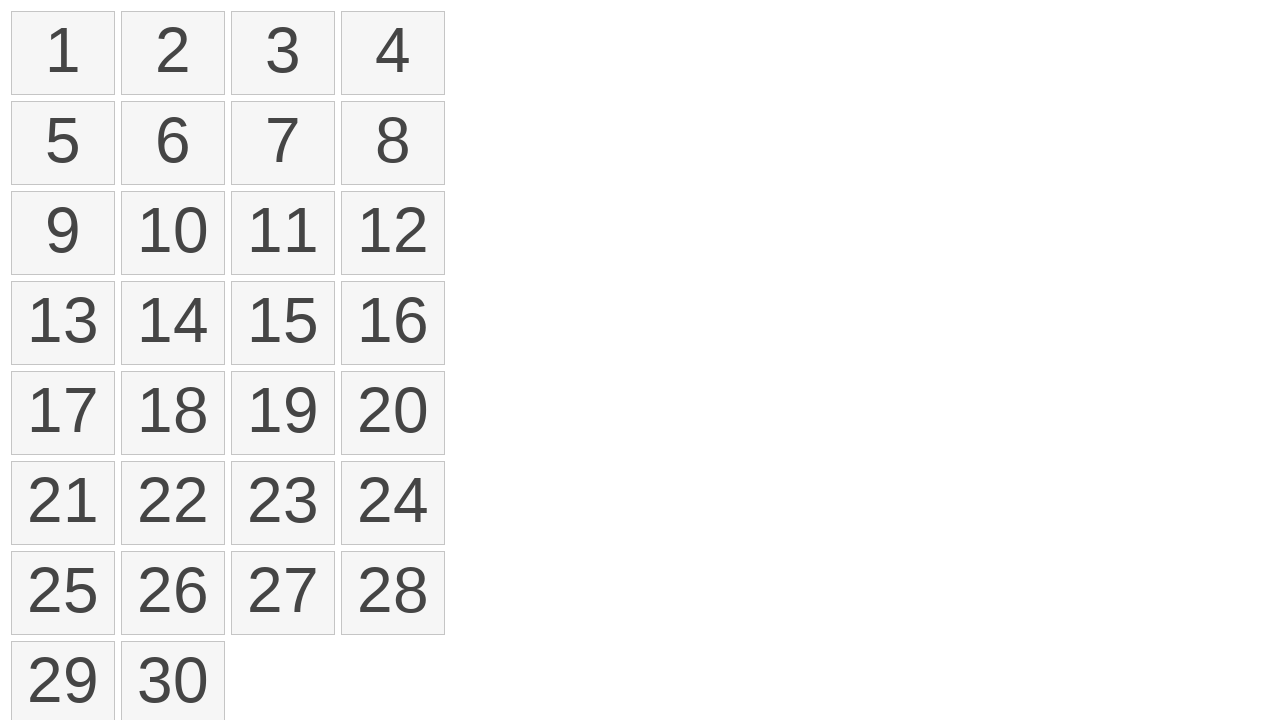

Clicked first item in selectable list while holding Control at (63, 53) on xpath=//ol[@id='selectable']/li >> nth=0
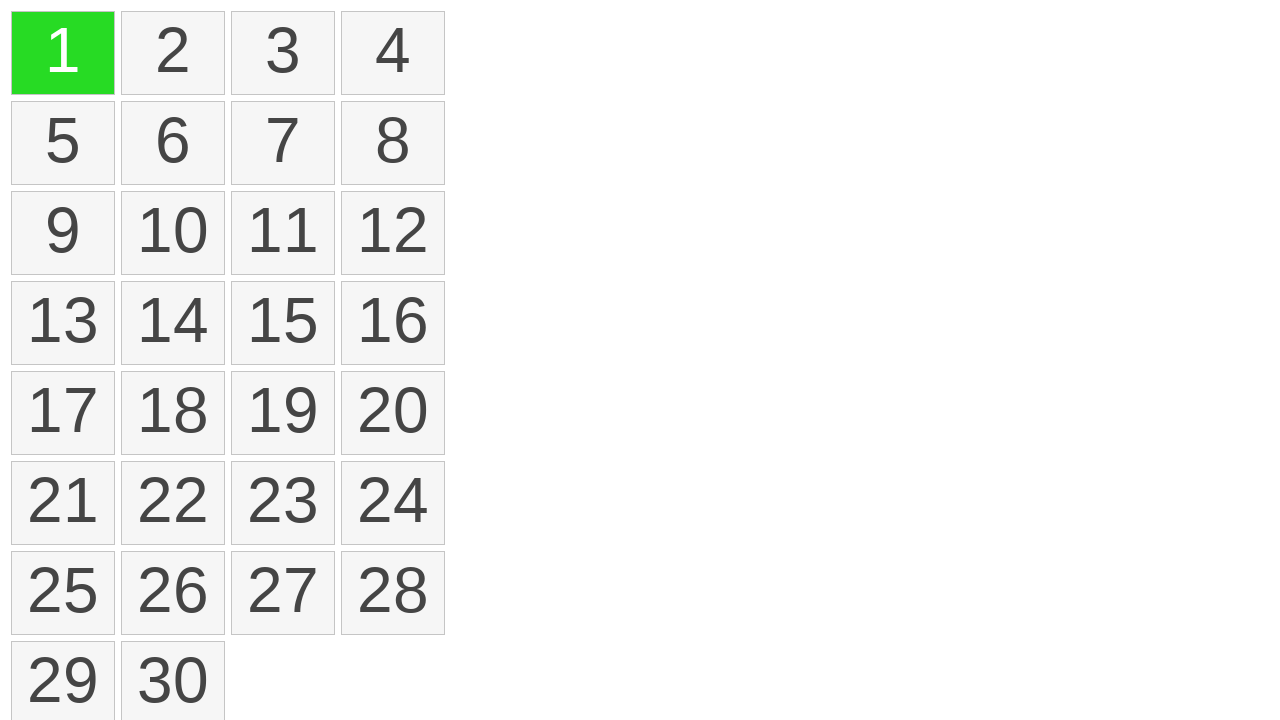

Clicked third item in selectable list while holding Control at (283, 53) on xpath=//ol[@id='selectable']/li >> nth=2
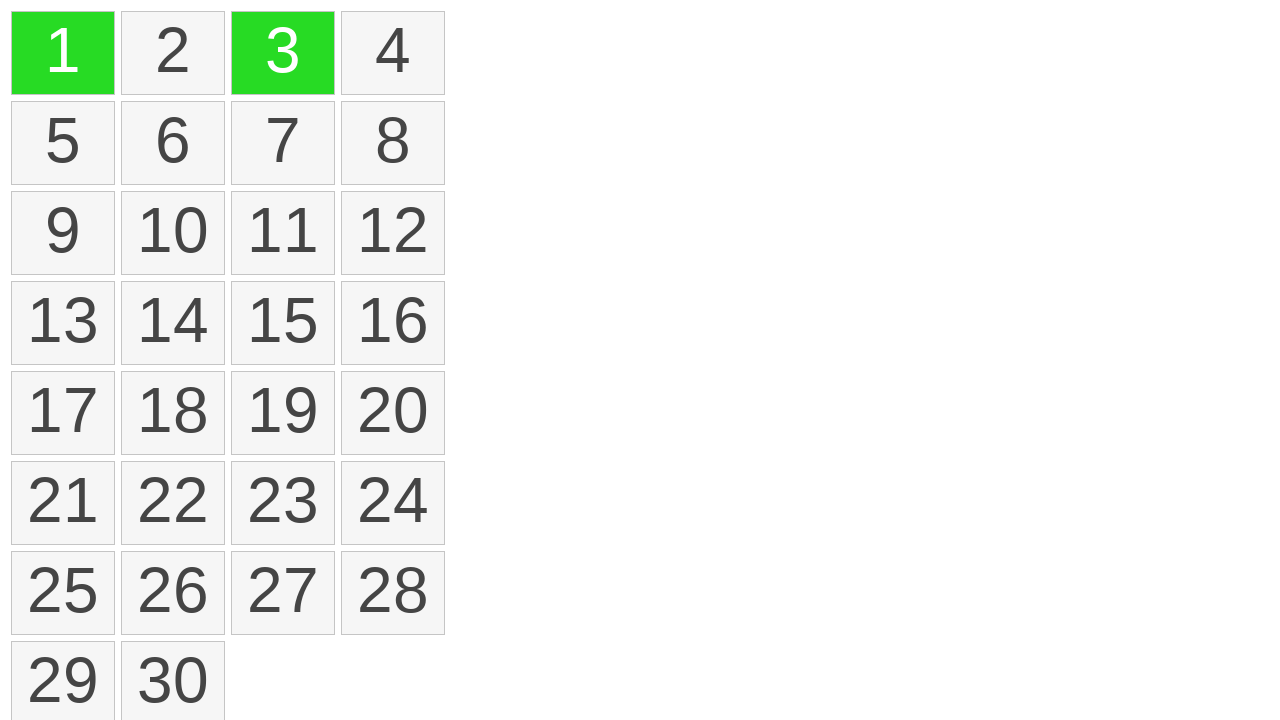

Clicked sixth item in selectable list while holding Control at (173, 143) on xpath=//ol[@id='selectable']/li >> nth=5
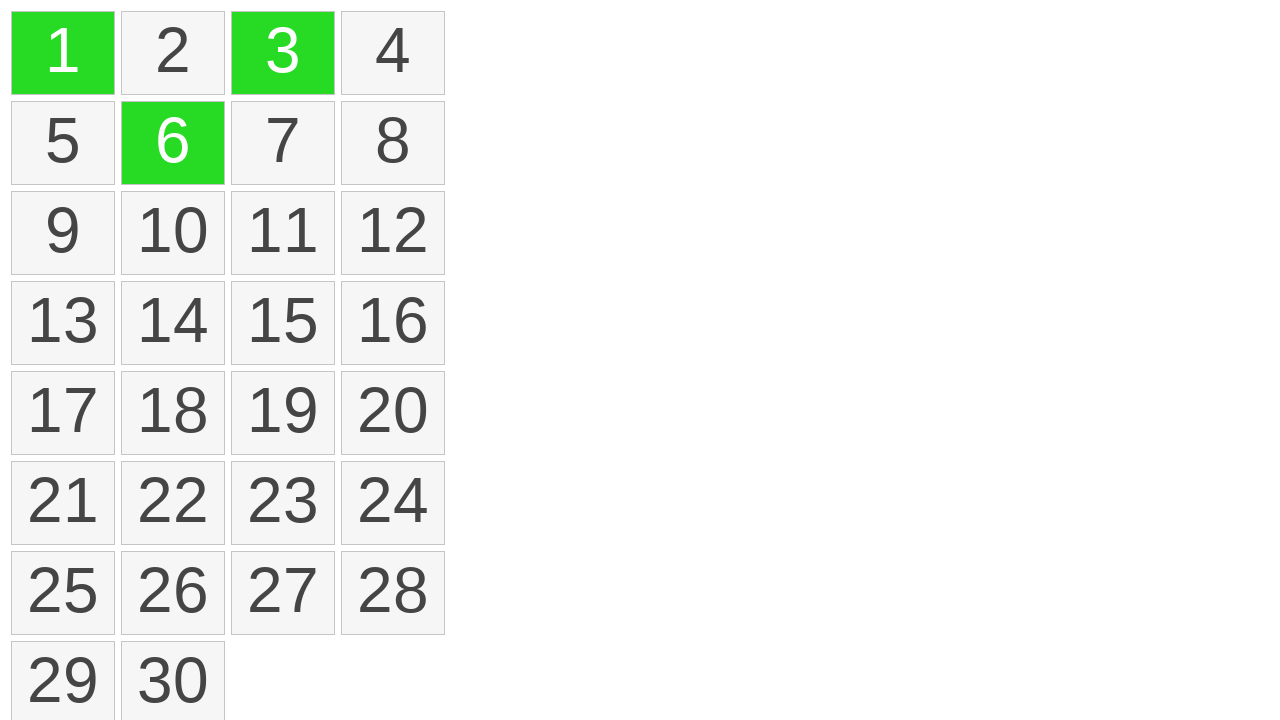

Clicked eleventh item in selectable list while holding Control at (283, 233) on xpath=//ol[@id='selectable']/li >> nth=10
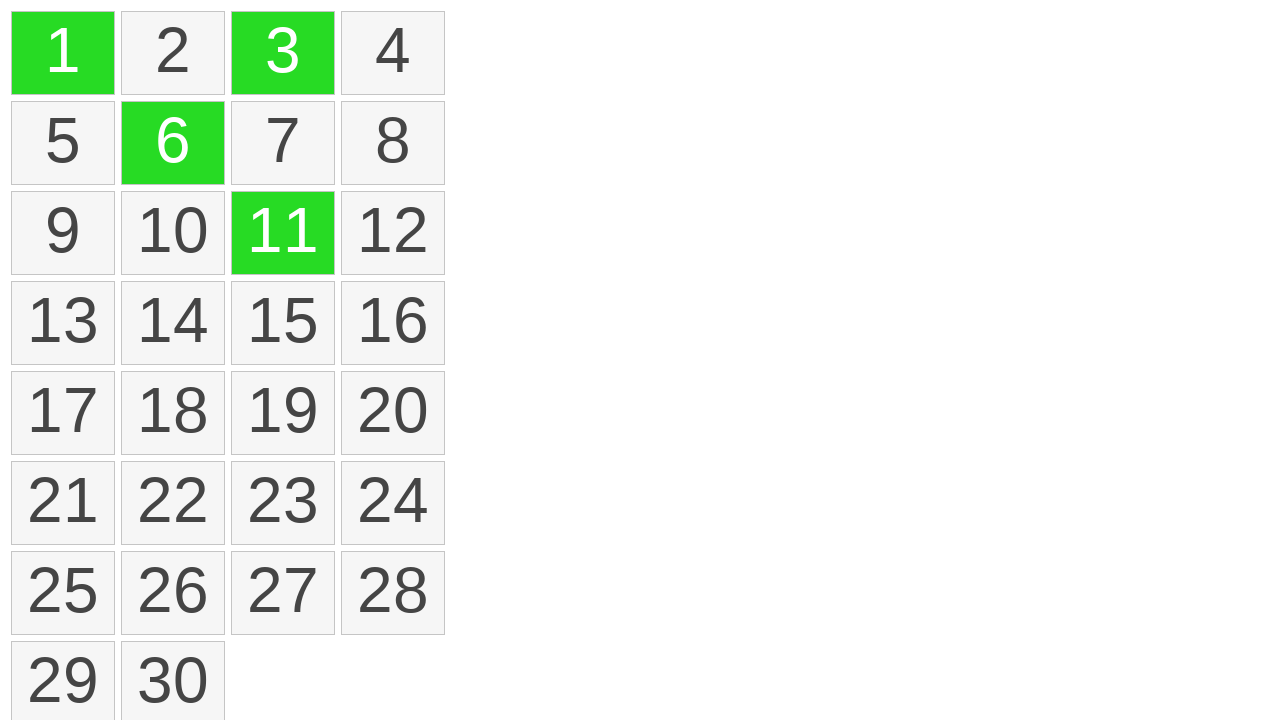

Released Control key
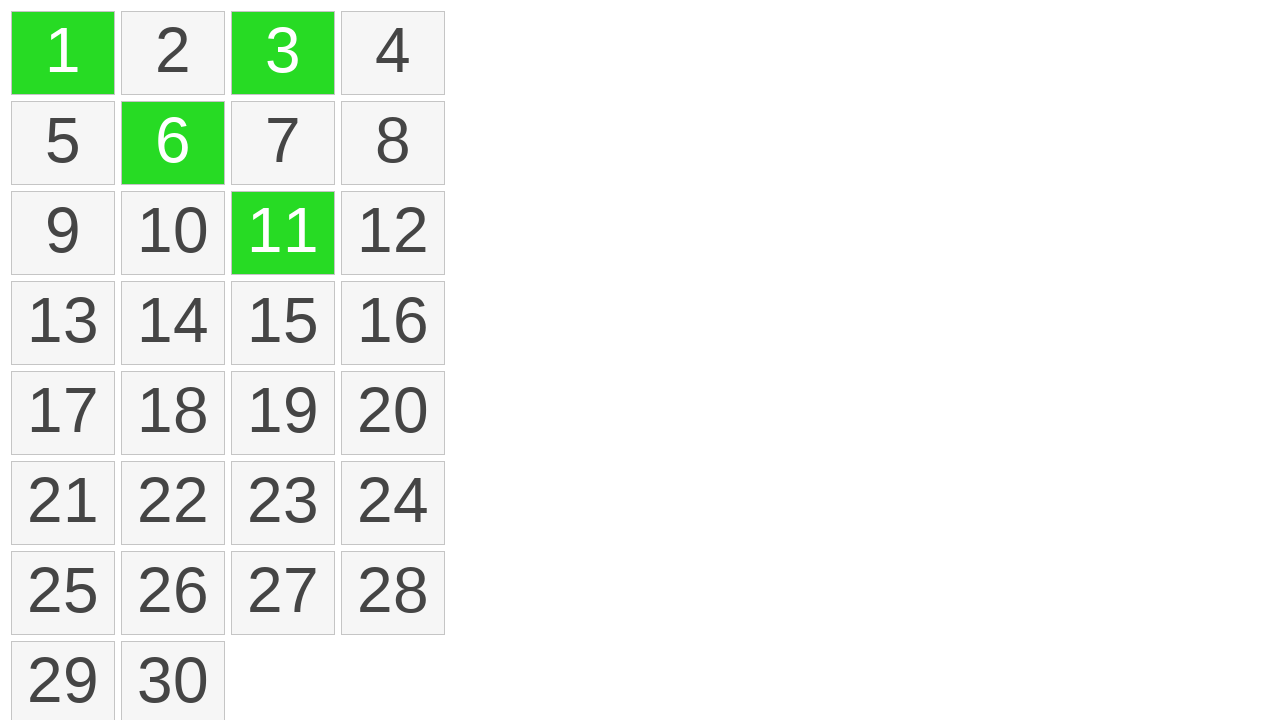

Verified selected elements are present
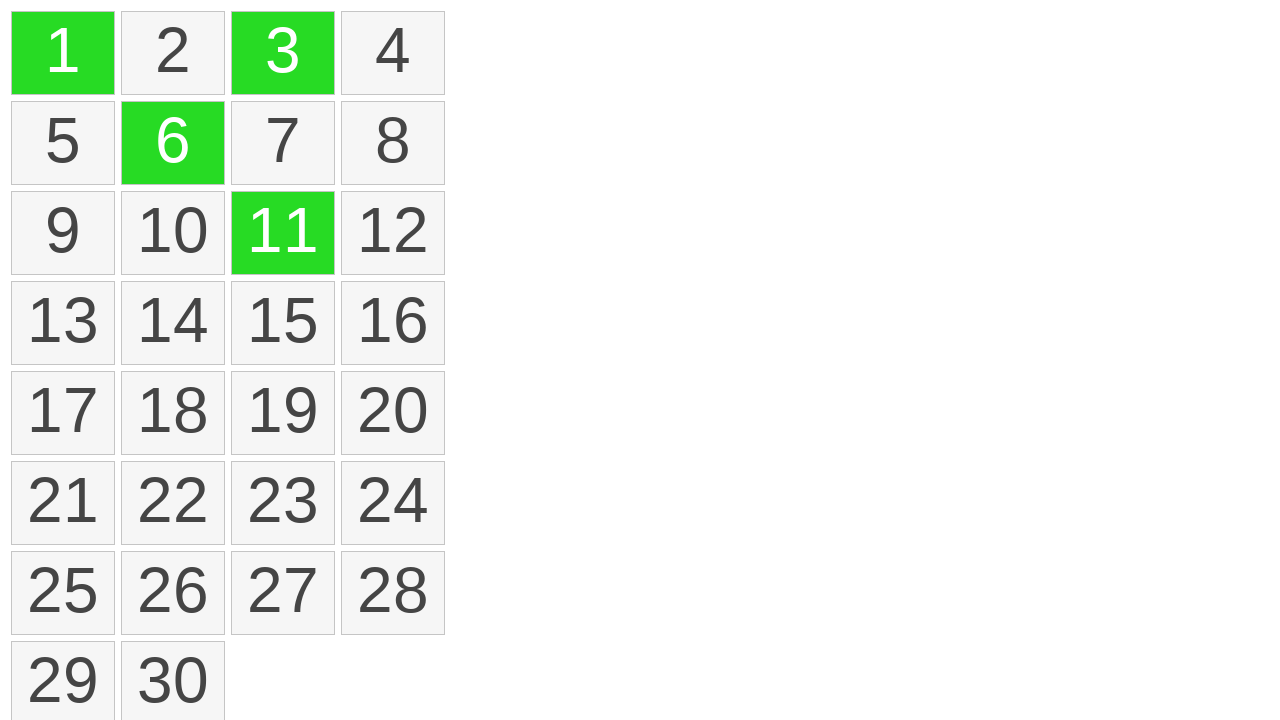

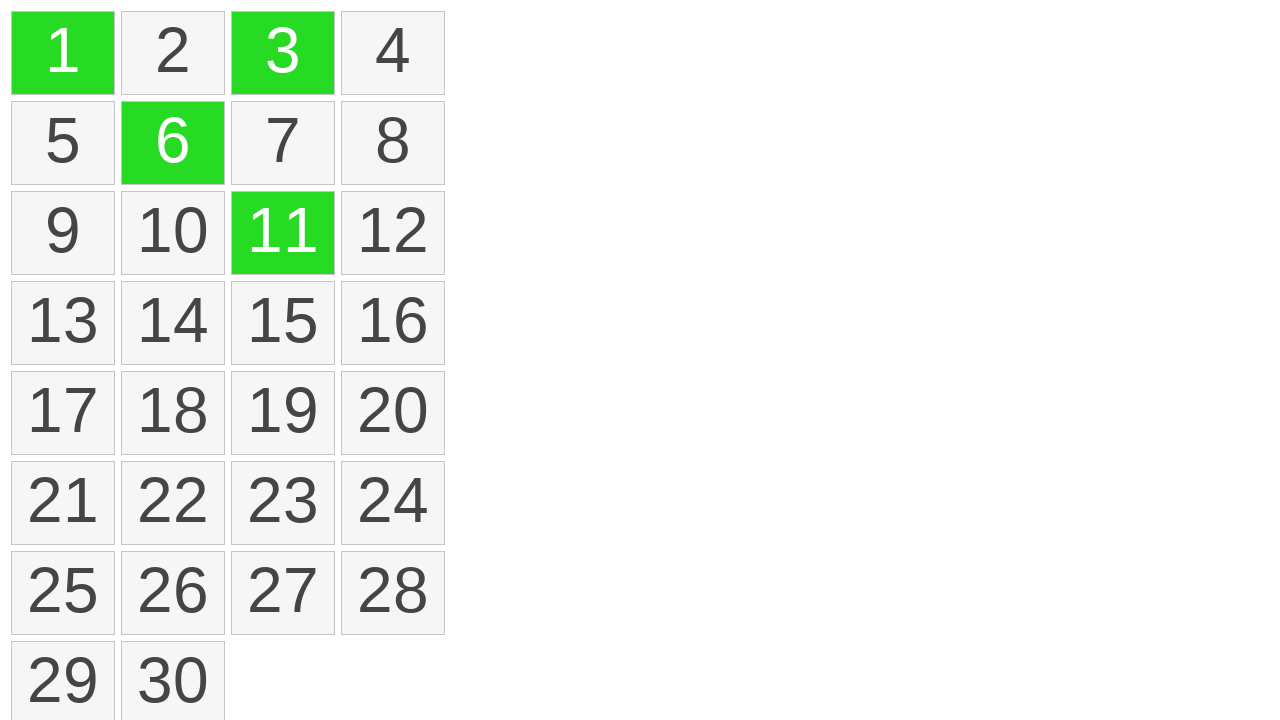